Tests adding a laptop product to the shopping cart on Demoblaze demo store, verifying the "Product added" confirmation alert appears.

Starting URL: https://www.demoblaze.com

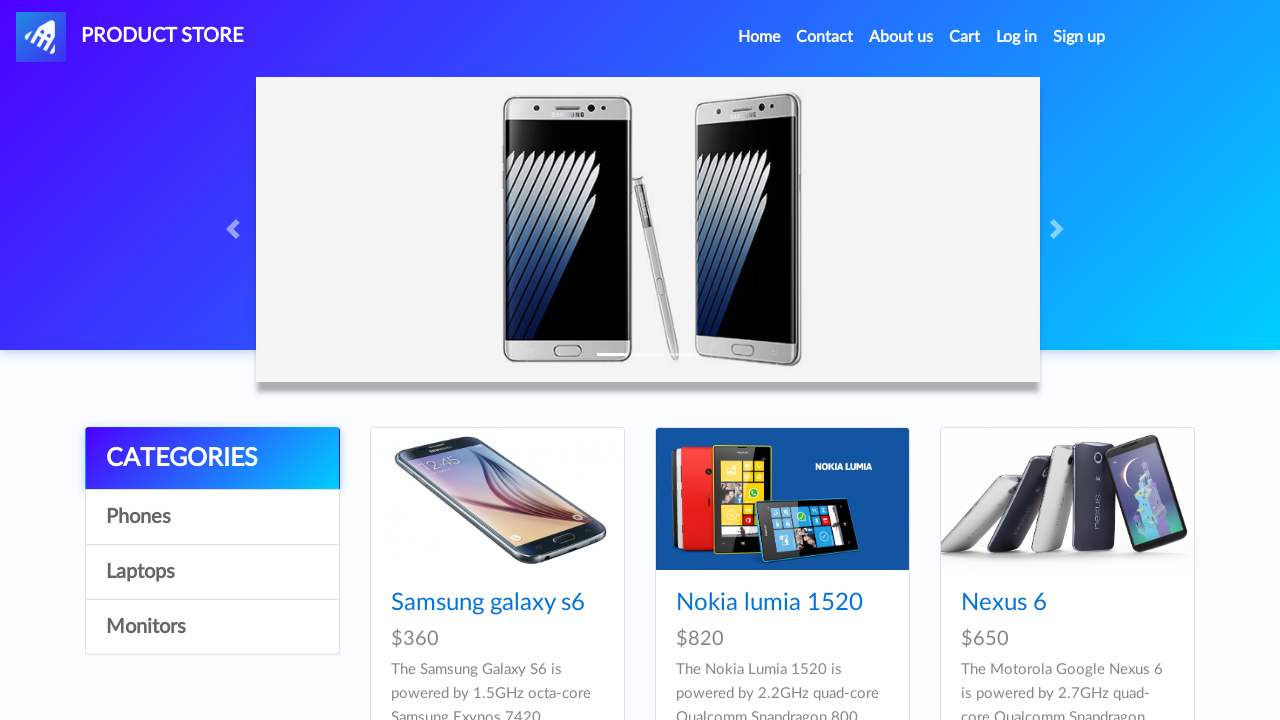

Clicked on Laptops category link at (212, 572) on text=Laptops
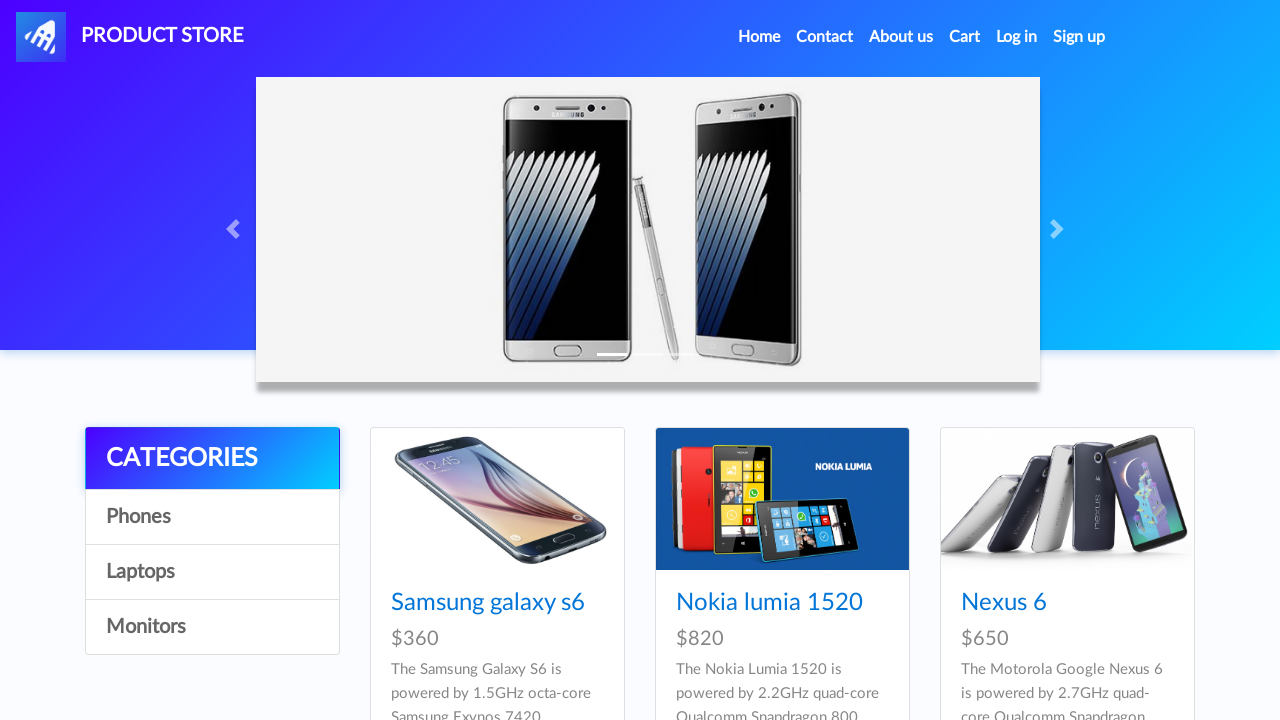

Waited for products to load
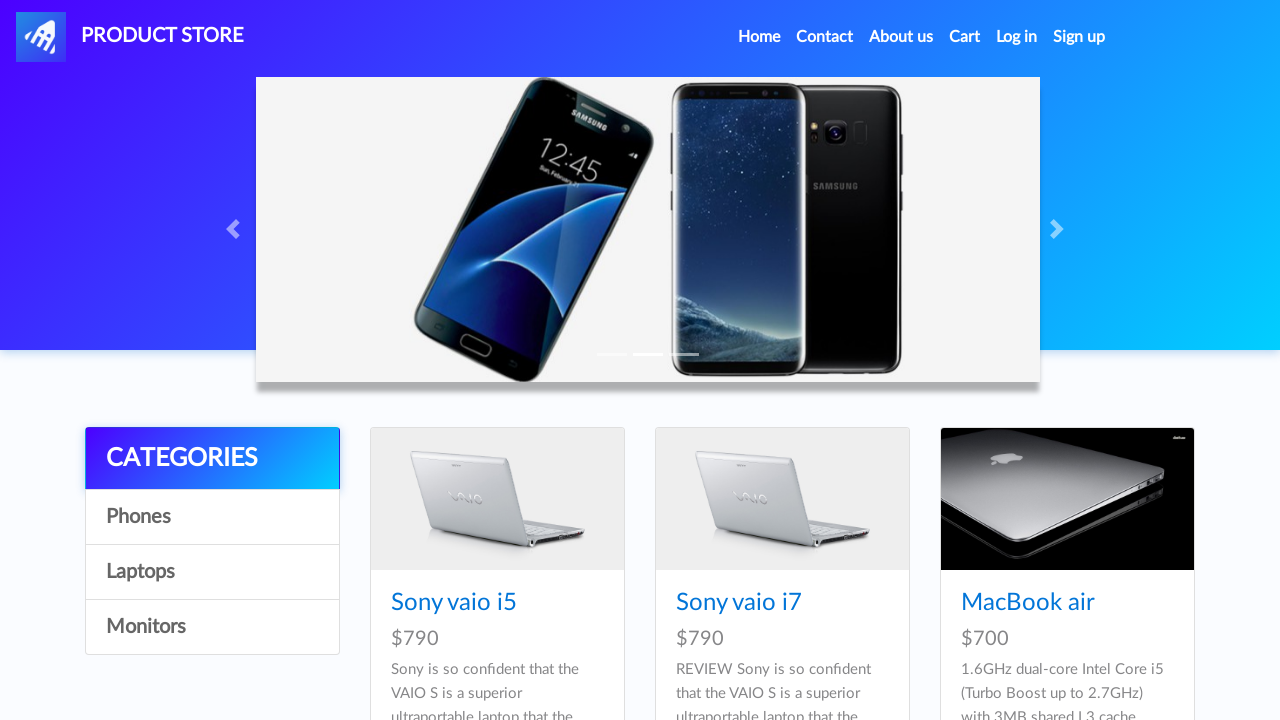

Clicked on the first laptop product in the list at (497, 499) on div#tbodyid > div:nth-child(1) > div > a
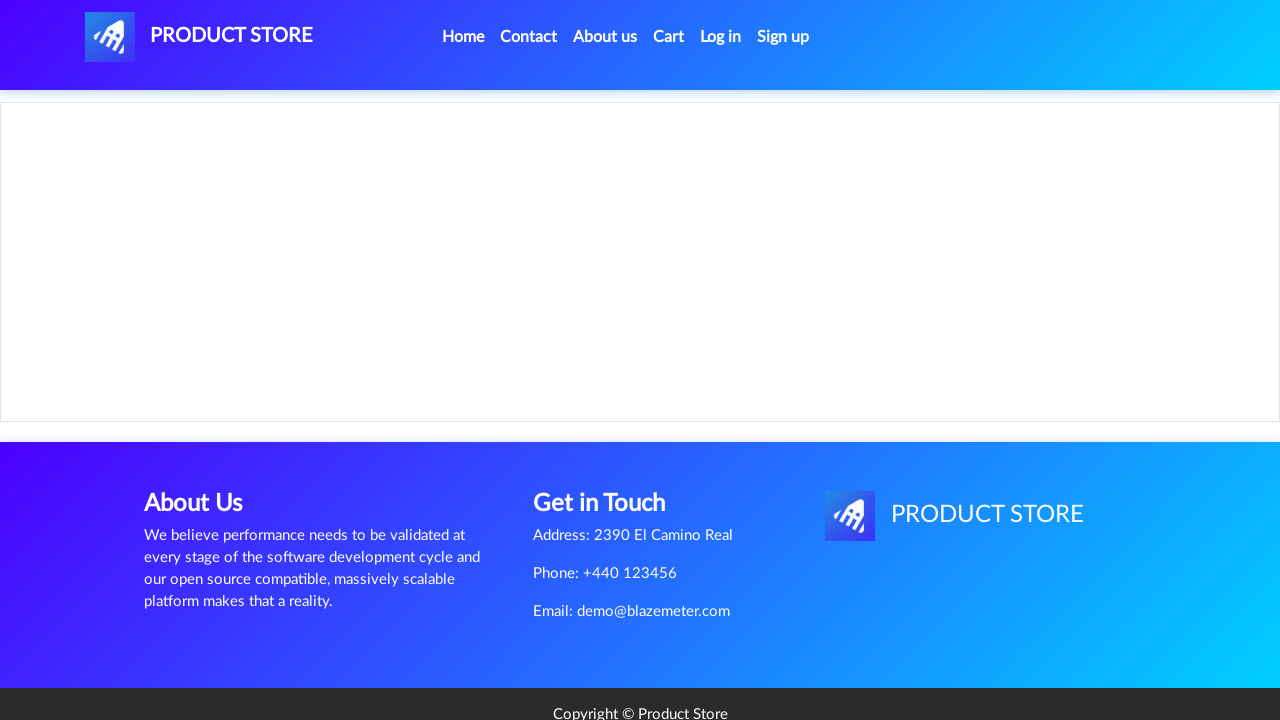

Waited for product page to load
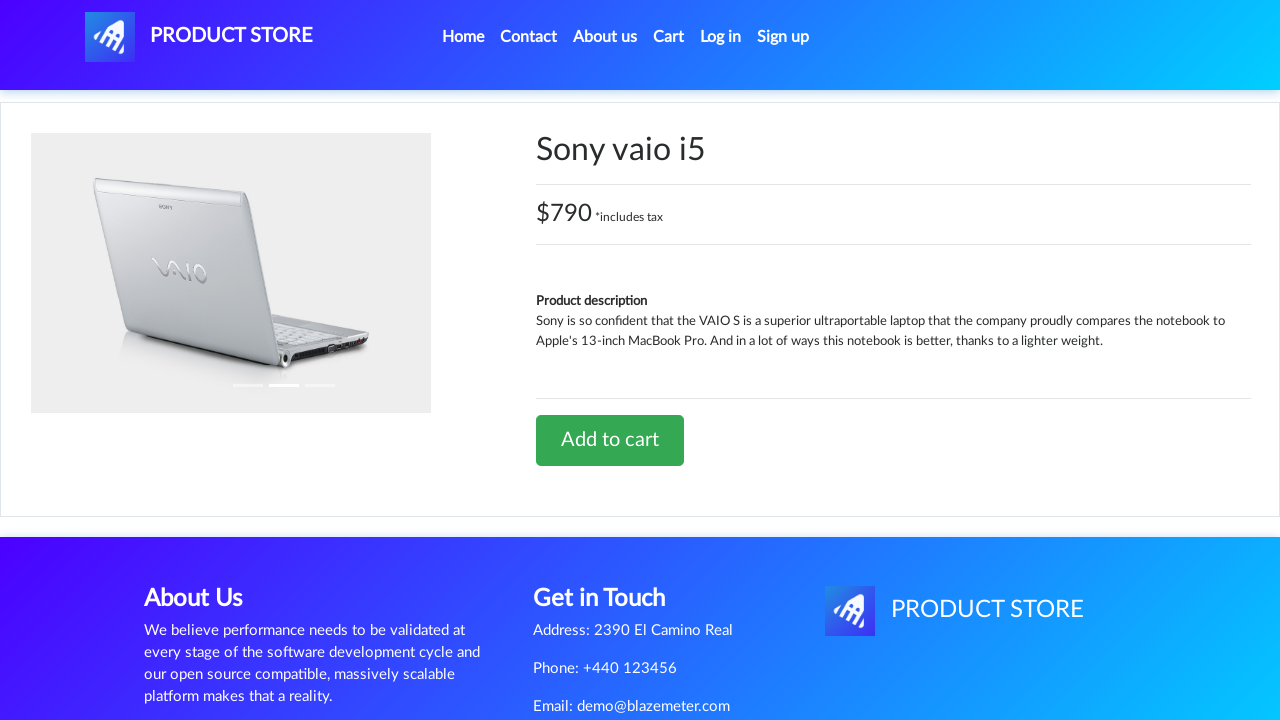

Retrieved product details - Model: Sony vaio i5, Price: $790 *includes tax
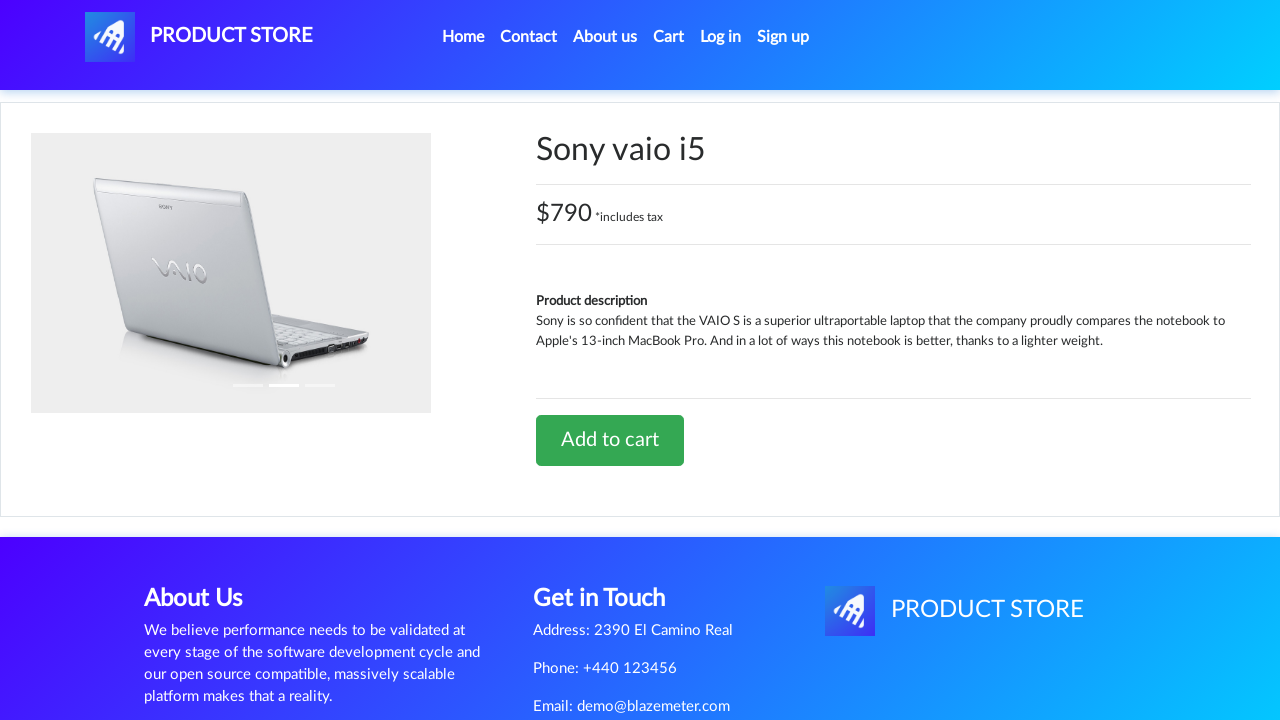

Set up dialog handler to capture alert message
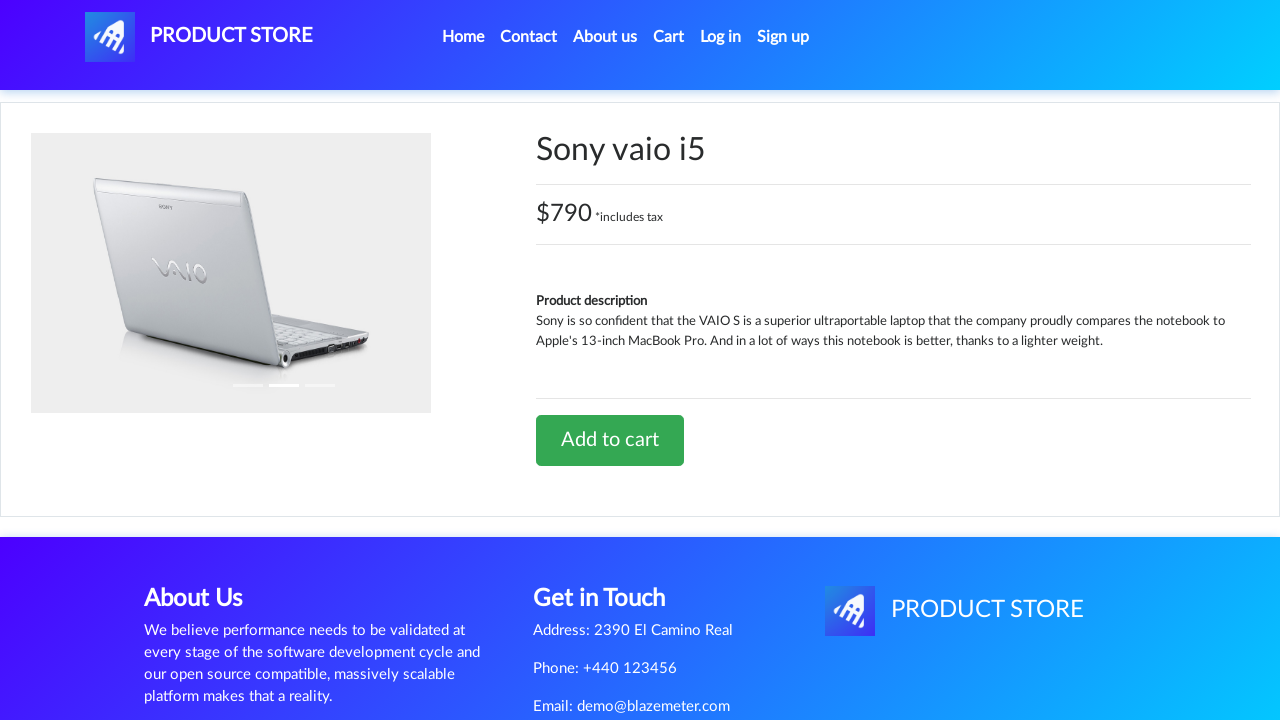

Clicked 'Add to cart' button at (610, 440) on text=Add to cart
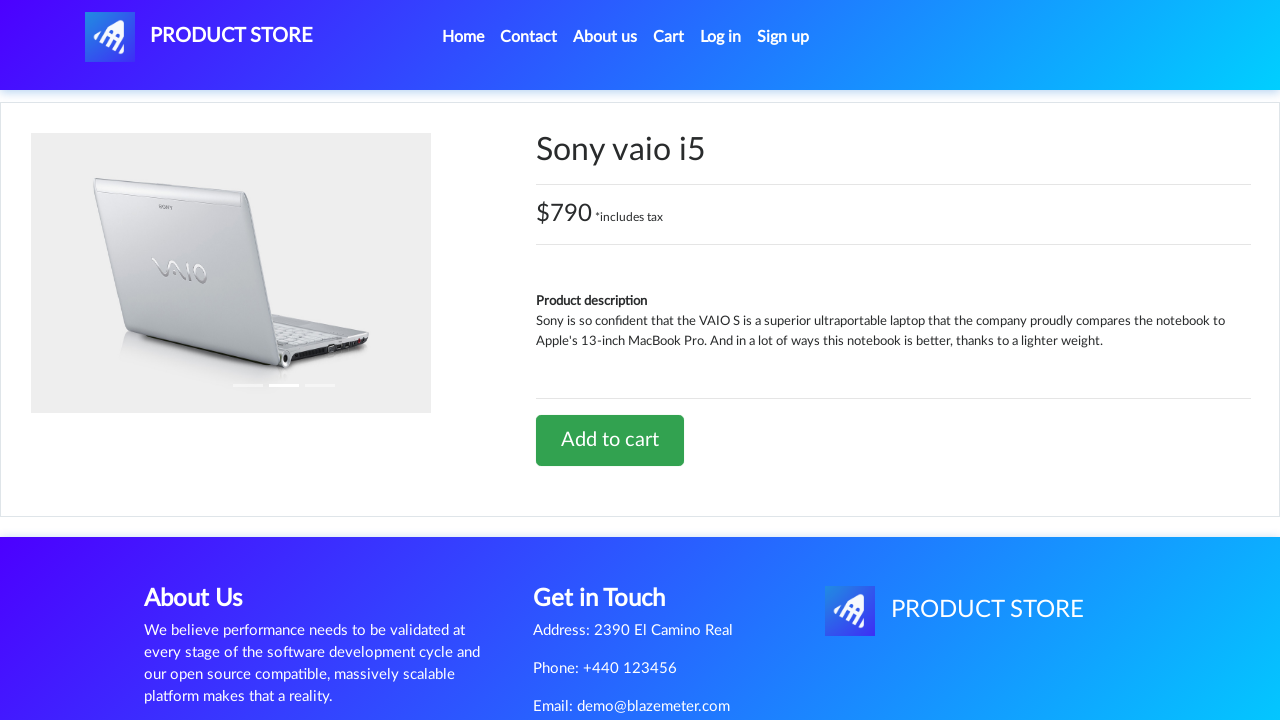

Waited for alert to be processed
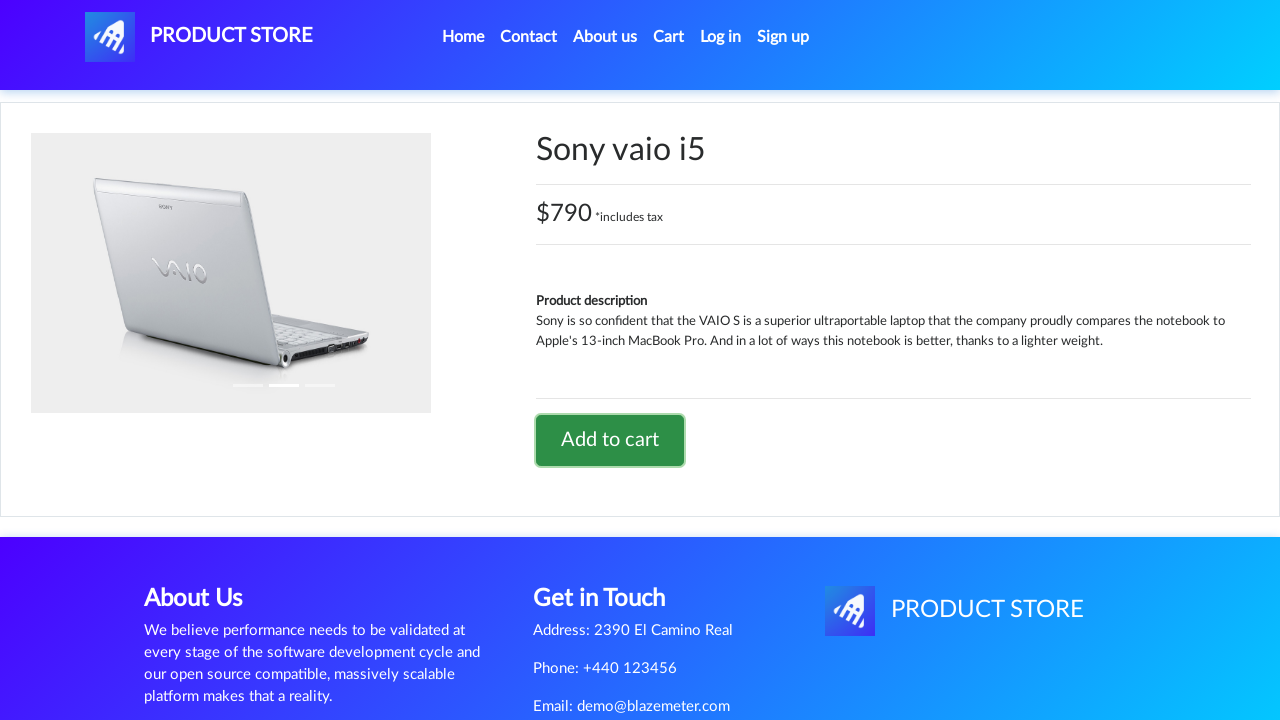

Verified 'Product added' confirmation alert appeared
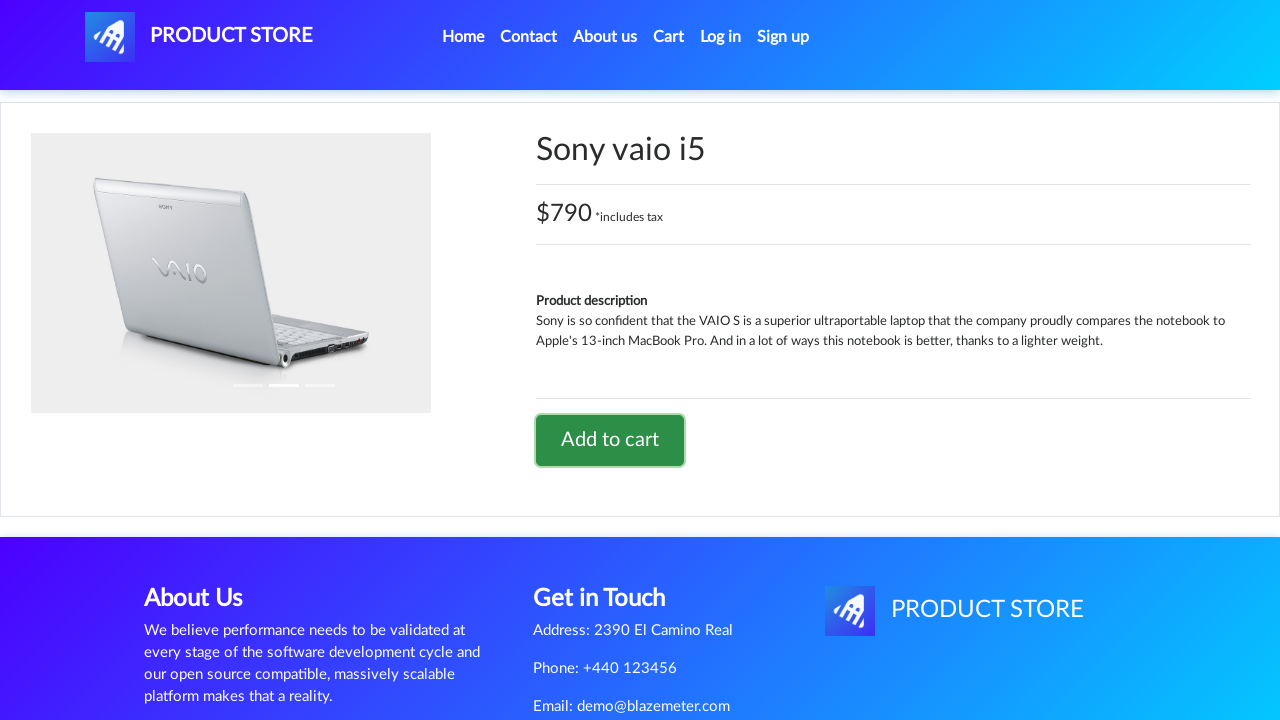

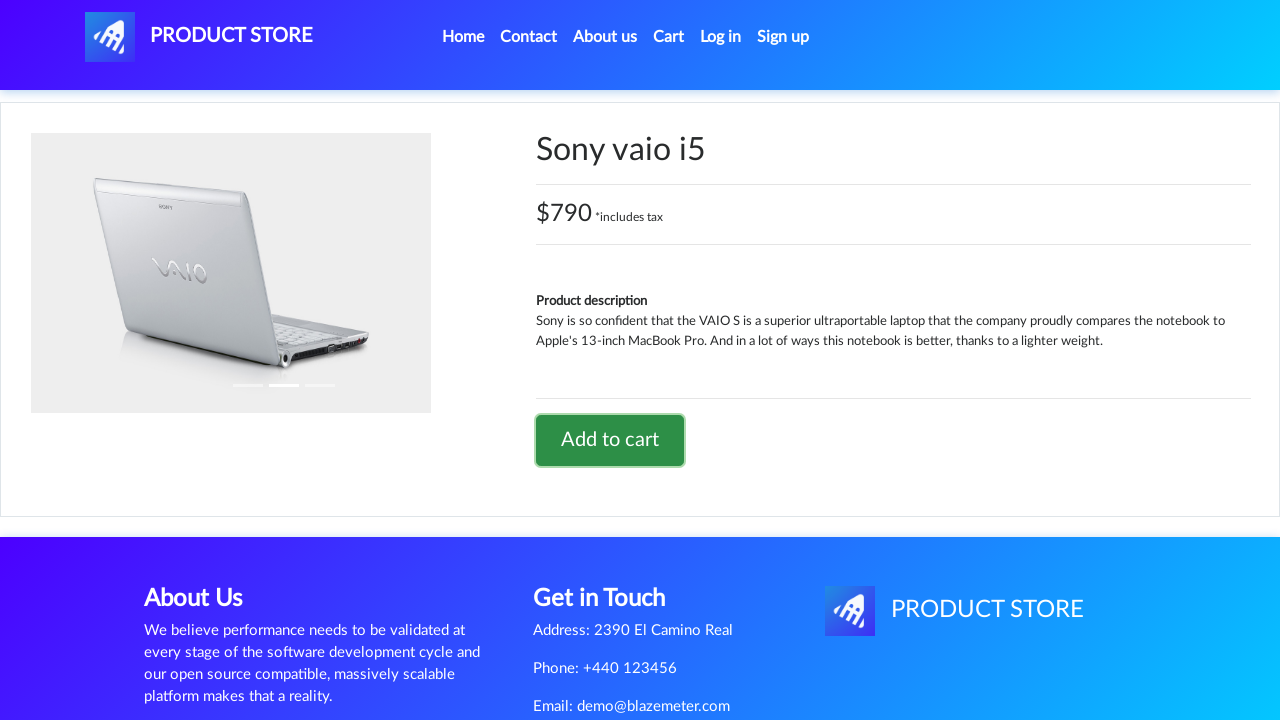